Tests keyboard shortcuts functionality by filling a text field, copying its content using Ctrl+A and Ctrl+C, then pasting it into another field using Tab navigation and Ctrl+V

Starting URL: https://demoqa.com/text-box

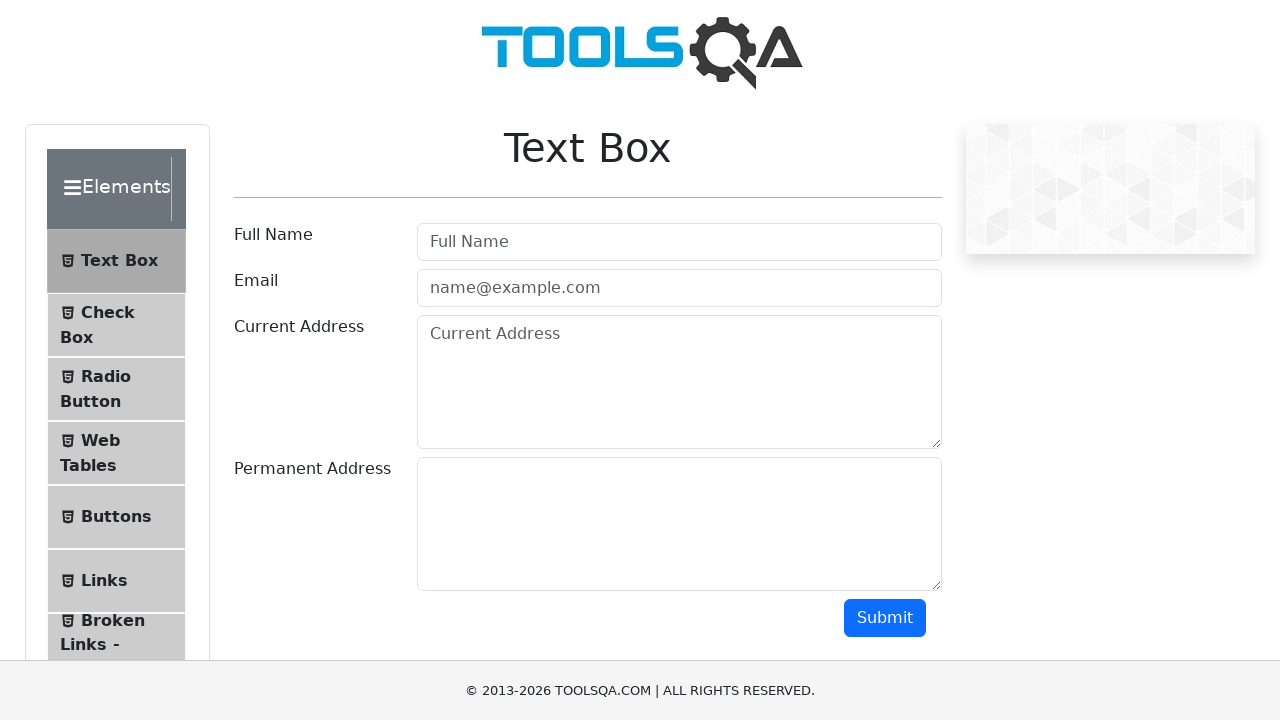

Filled current address field with 'Pune' on #currentAddress
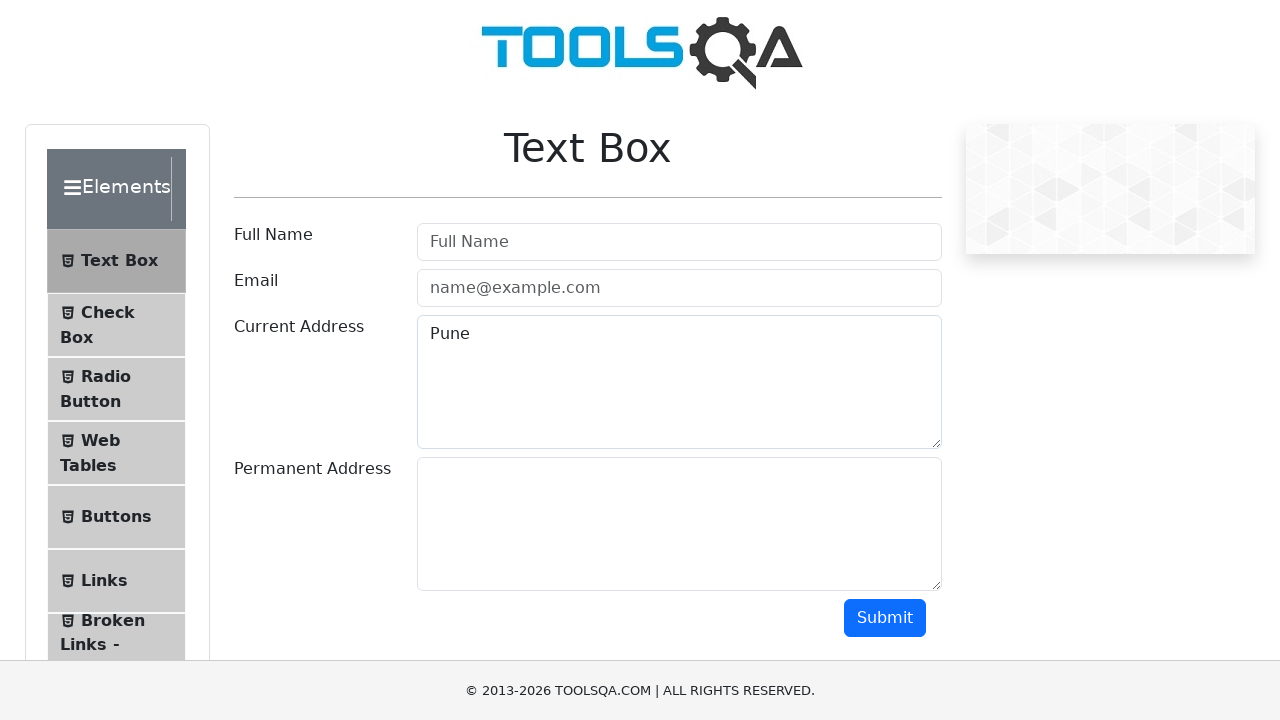

Clicked on current address field to focus it at (679, 382) on #currentAddress
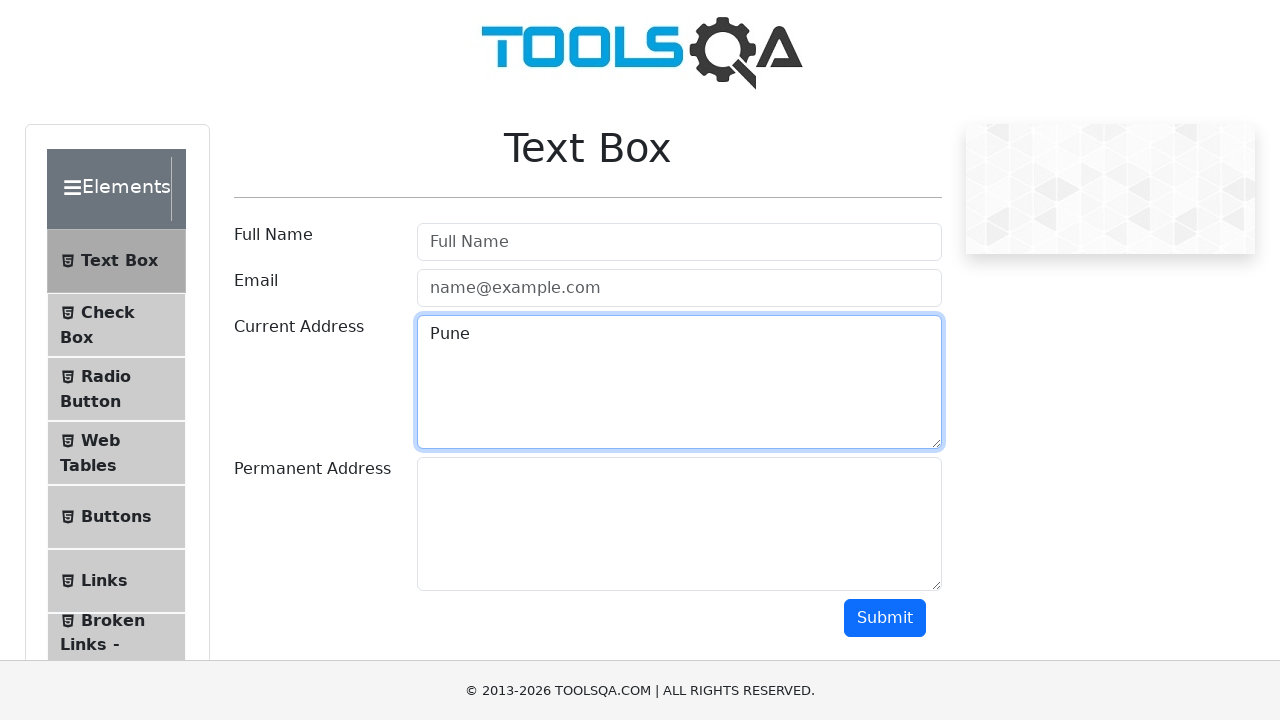

Selected all text in current address field using Ctrl+A
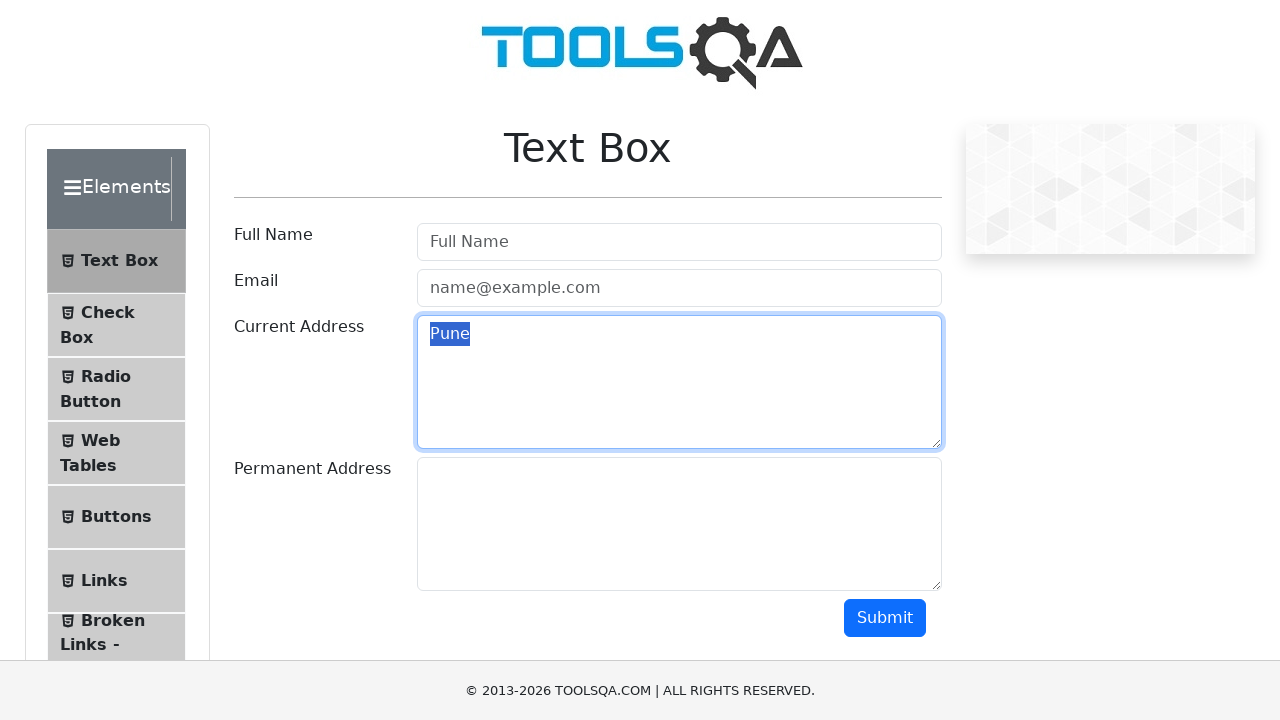

Copied selected text using Ctrl+C
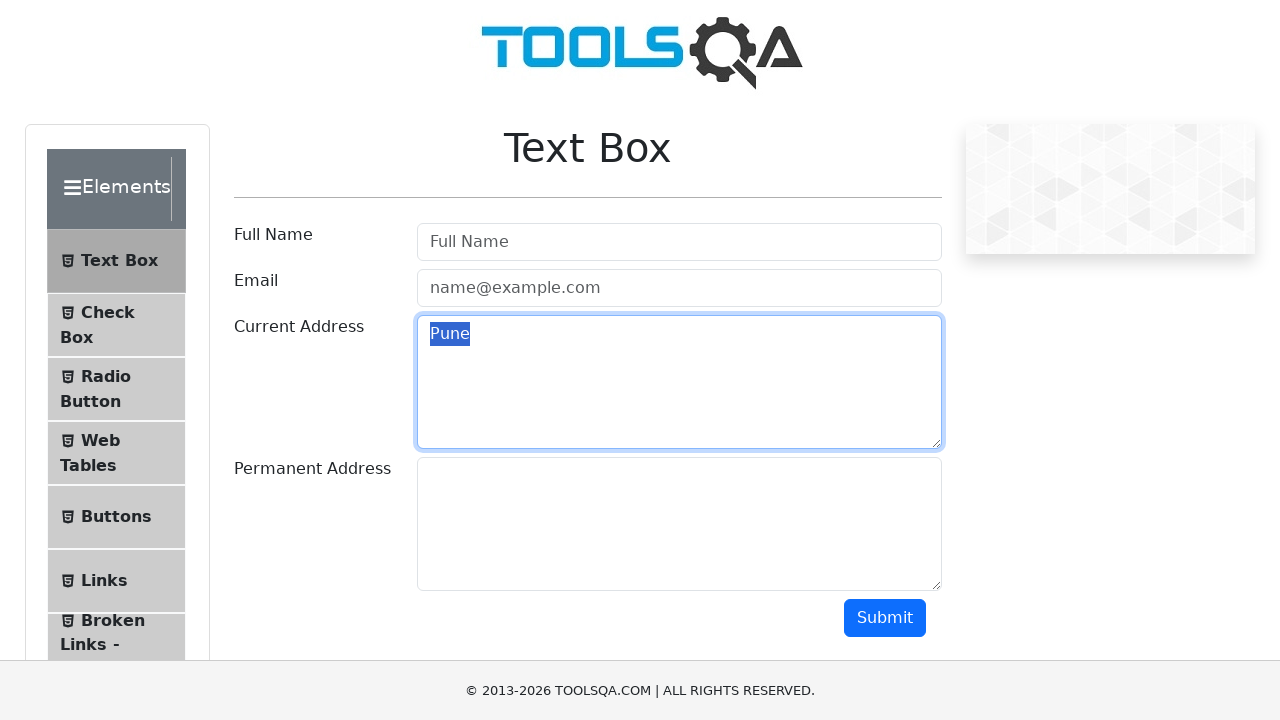

Navigated to permanent address field using Tab key
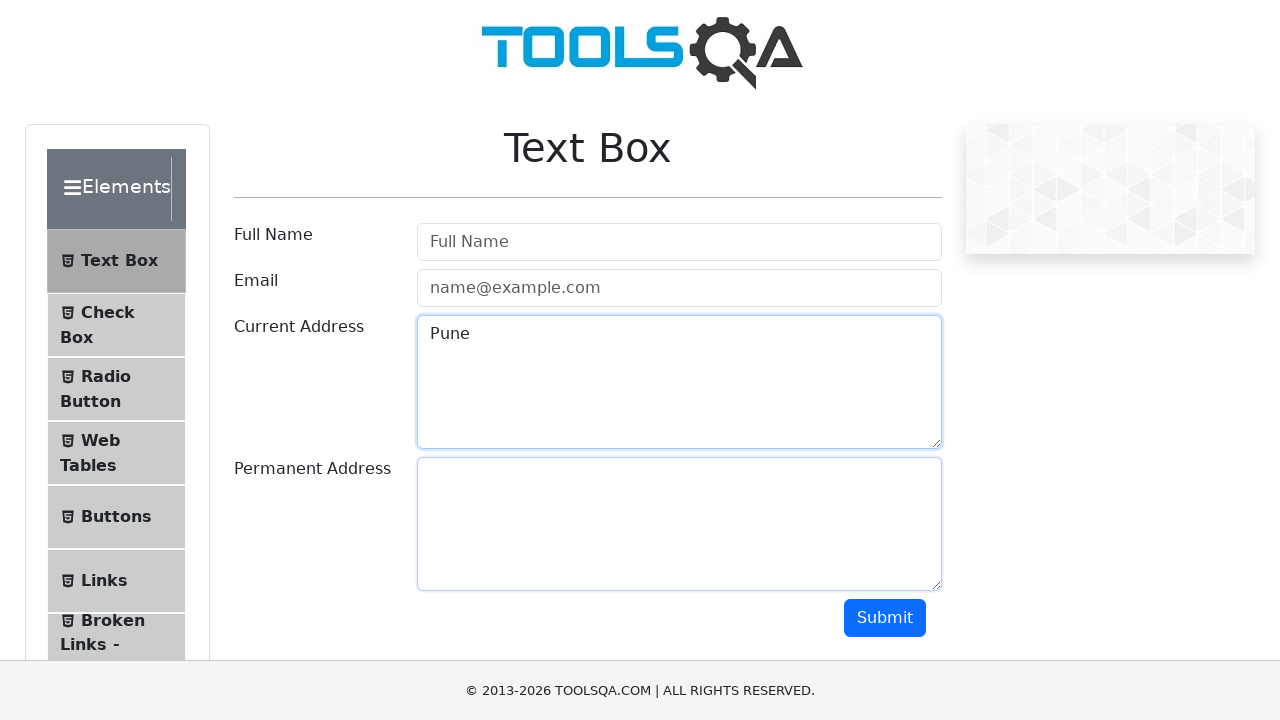

Pasted copied text into permanent address field using Ctrl+V
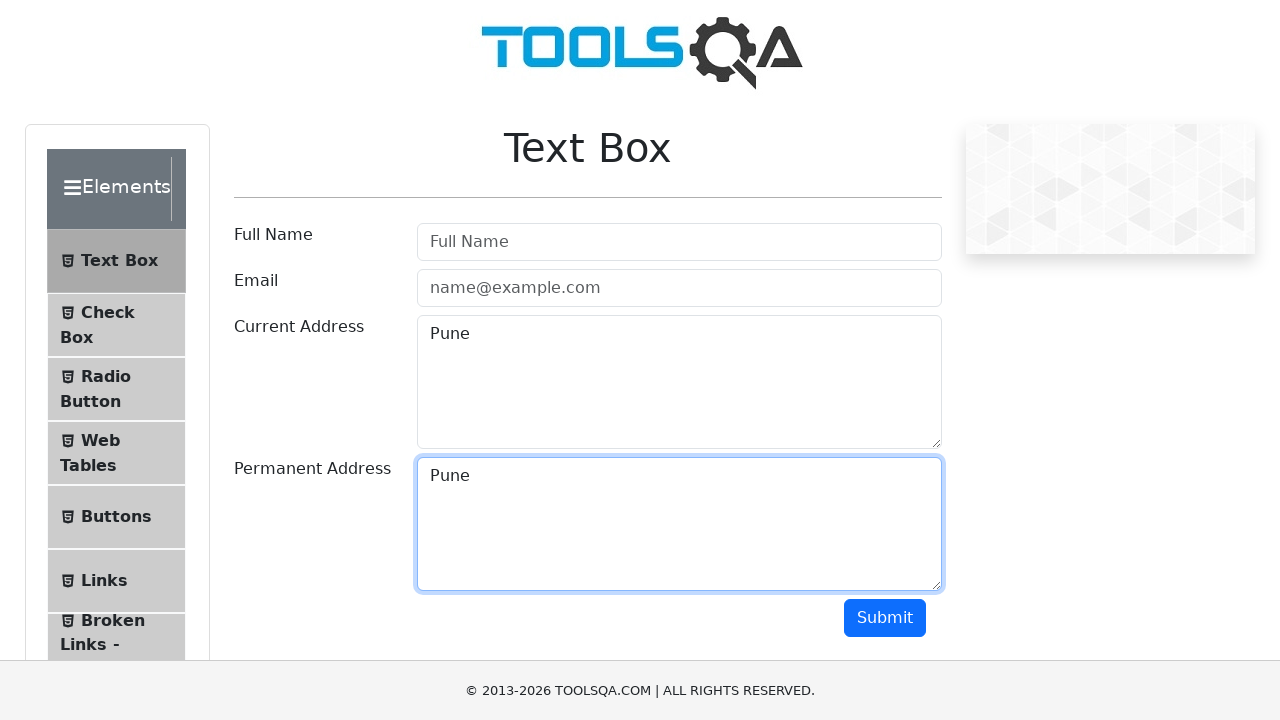

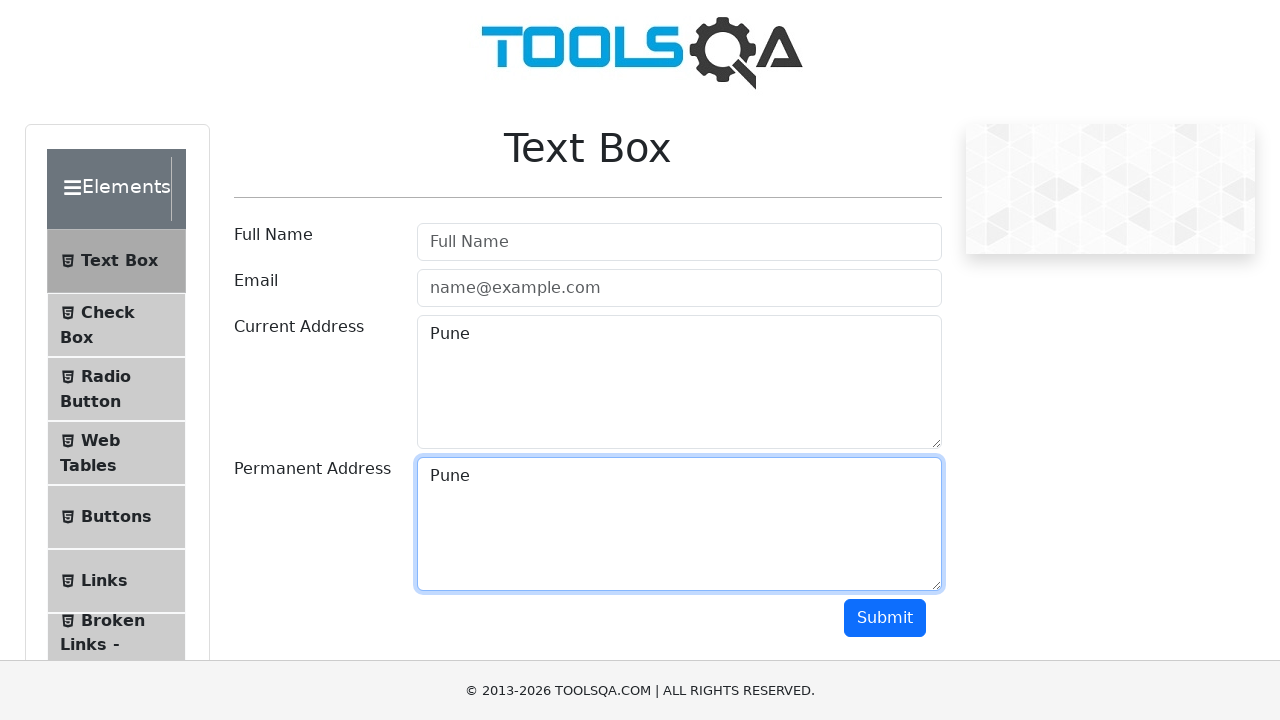